Tests clicking the login button on the Sauce Demo site using JavaScript executor, without entering credentials (tests button click functionality)

Starting URL: https://www.saucedemo.com/

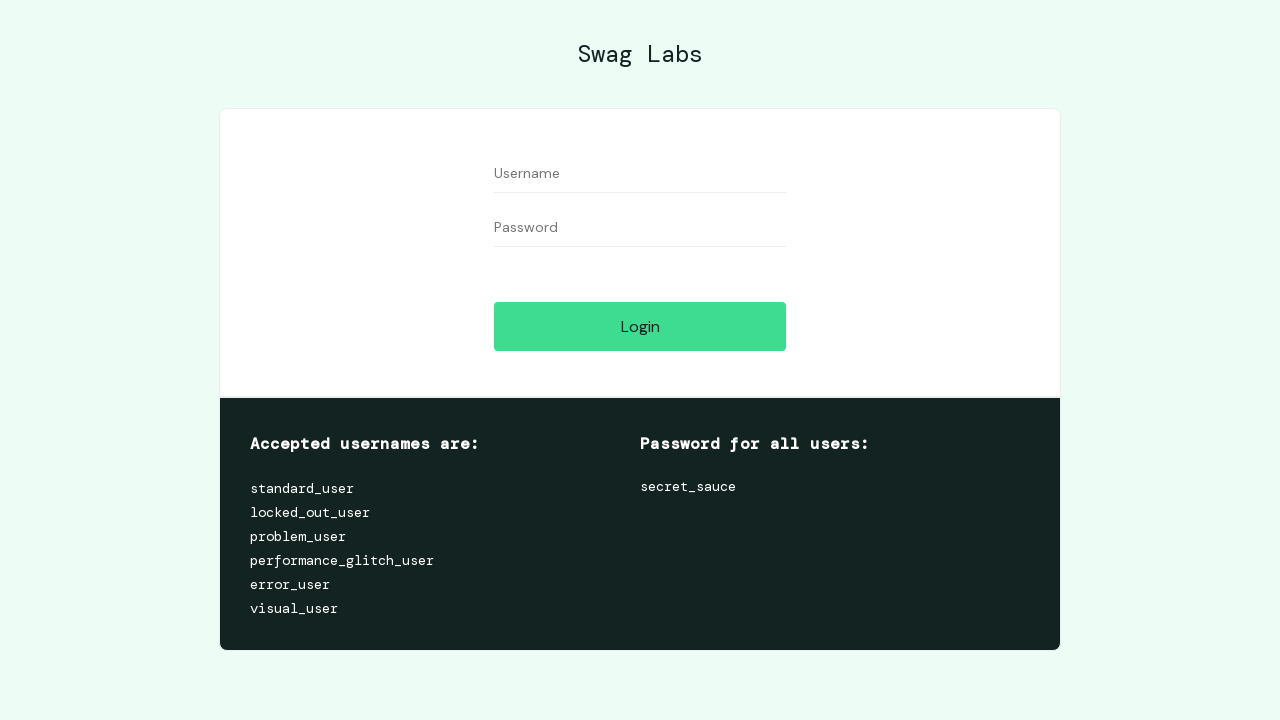

Navigated to Sauce Demo login page
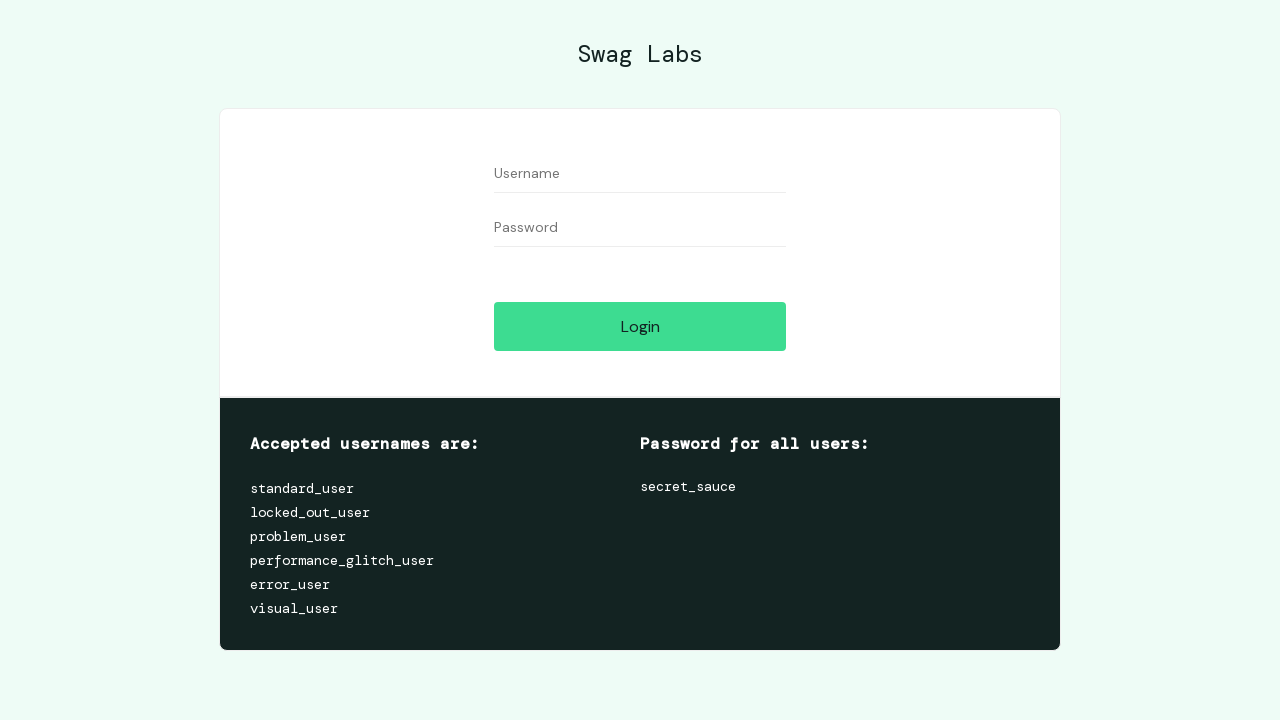

Clicked login button without entering credentials at (640, 326) on #login-button
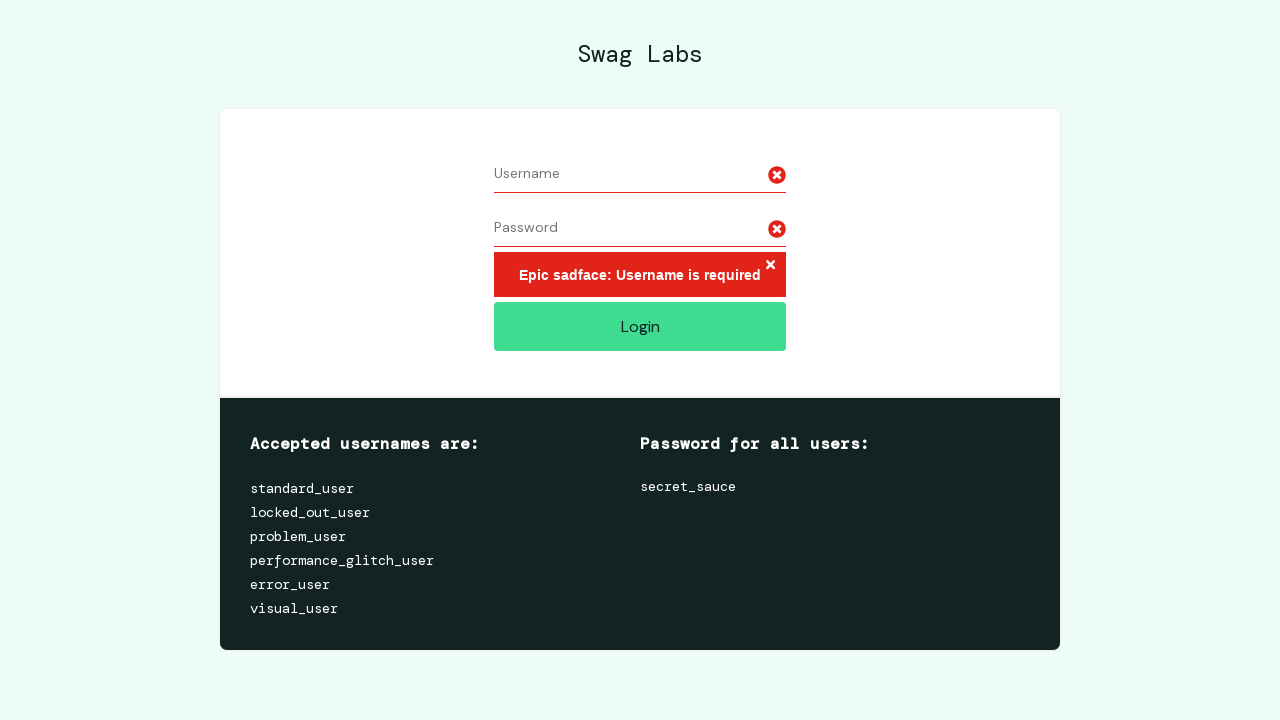

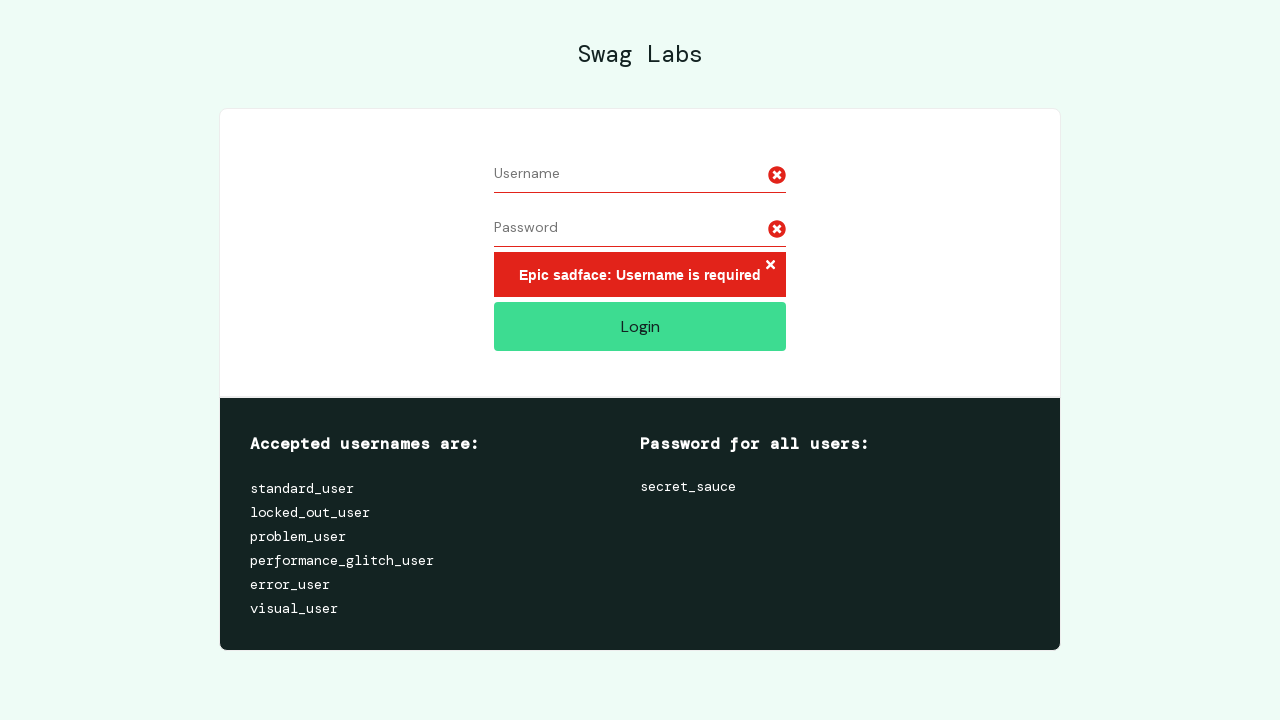